Tests the Telerik ListBox demo by repeatedly selecting "Argentina" from the list and clicking the "To Right" button to move items between listboxes.

Starting URL: https://demos.telerik.com/aspnet-ajax/listbox/examples/overview/defaultvb.aspx

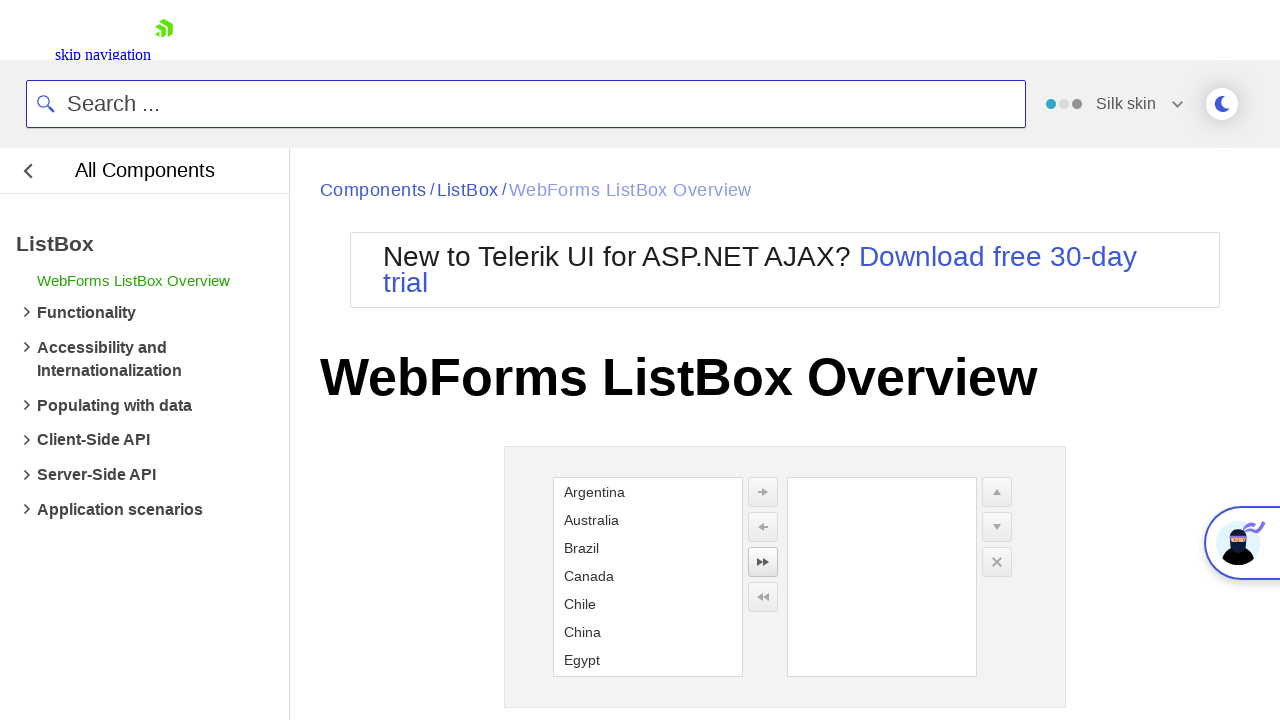

Clicked on Argentina in the left listbox at (648, 492) on xpath=//li[contains(text(),'Argentina')]
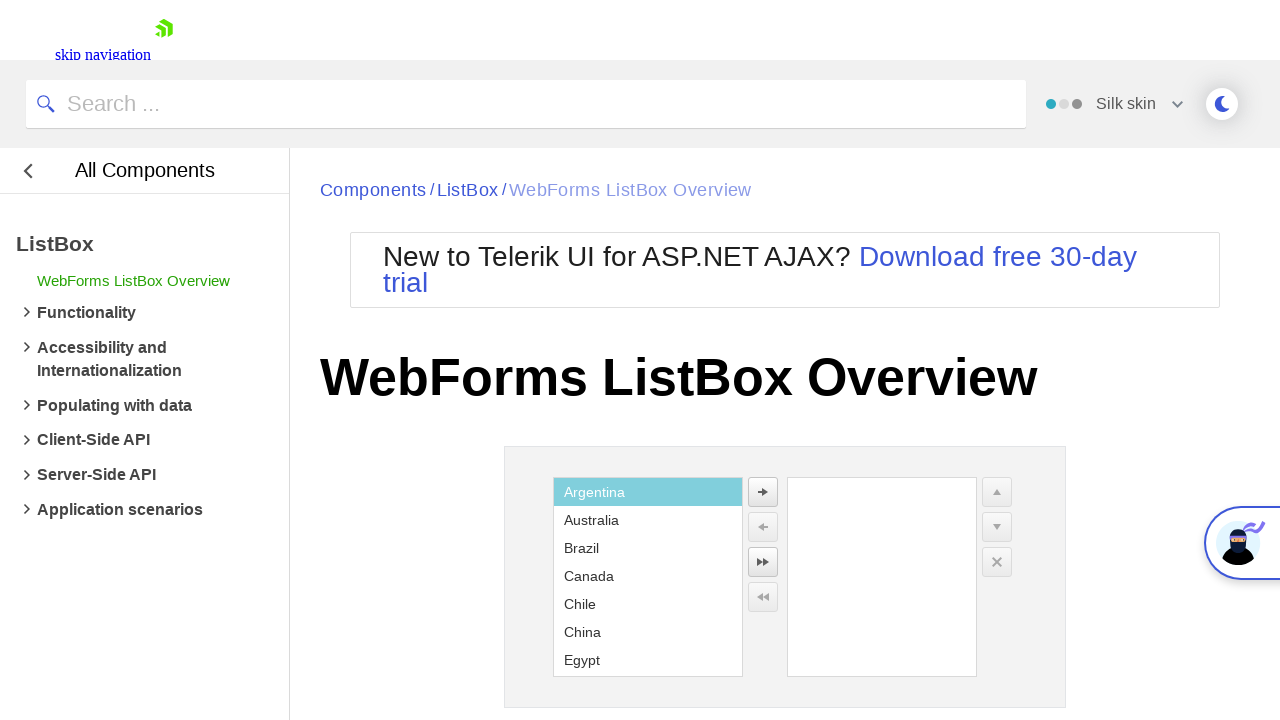

Clicked the 'To Right' button to move Argentina to the right listbox at (763, 492) on xpath=//li/button[@title='To Right']
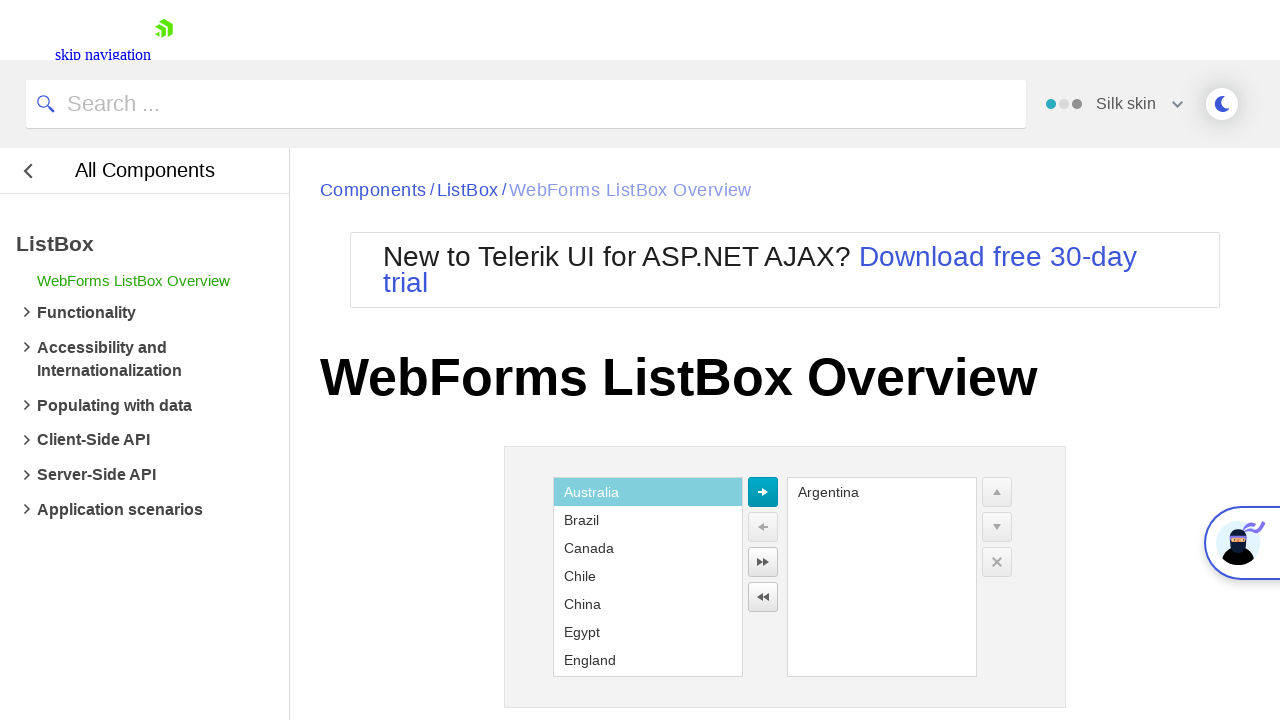

Waited 500ms for UI to update
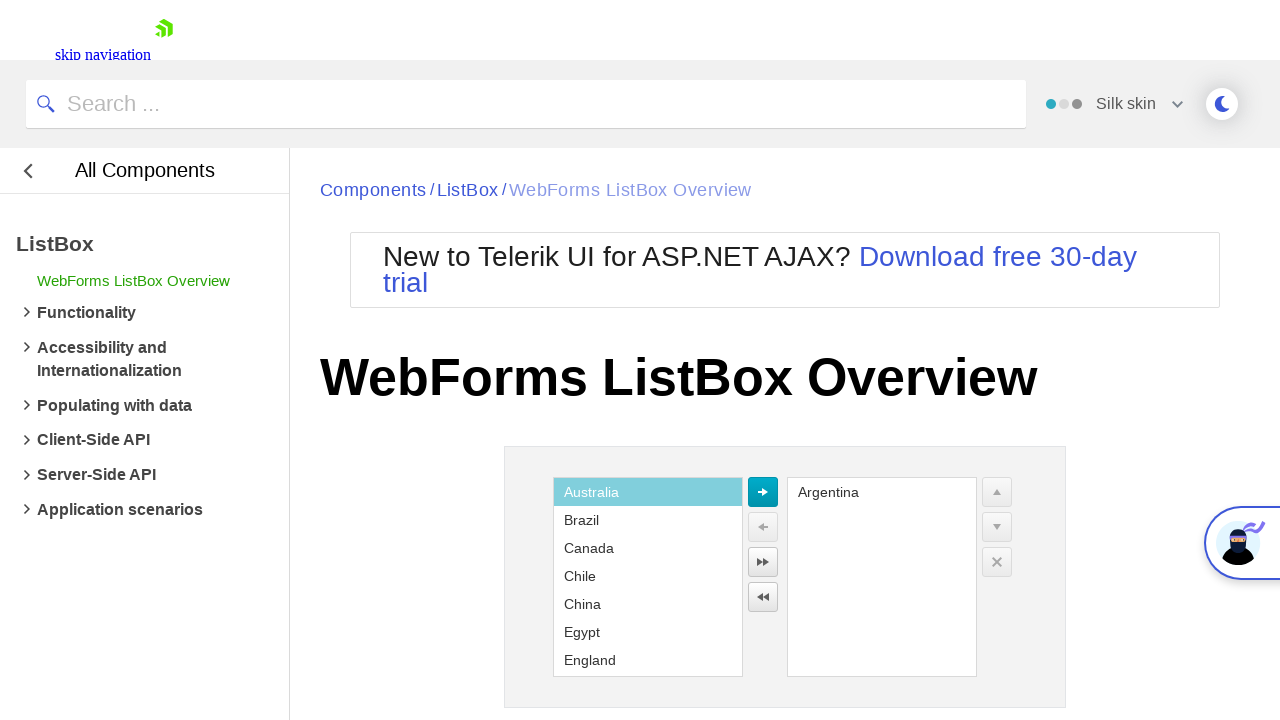

Clicked on Argentina in the left listbox at (882, 492) on xpath=//li[contains(text(),'Argentina')]
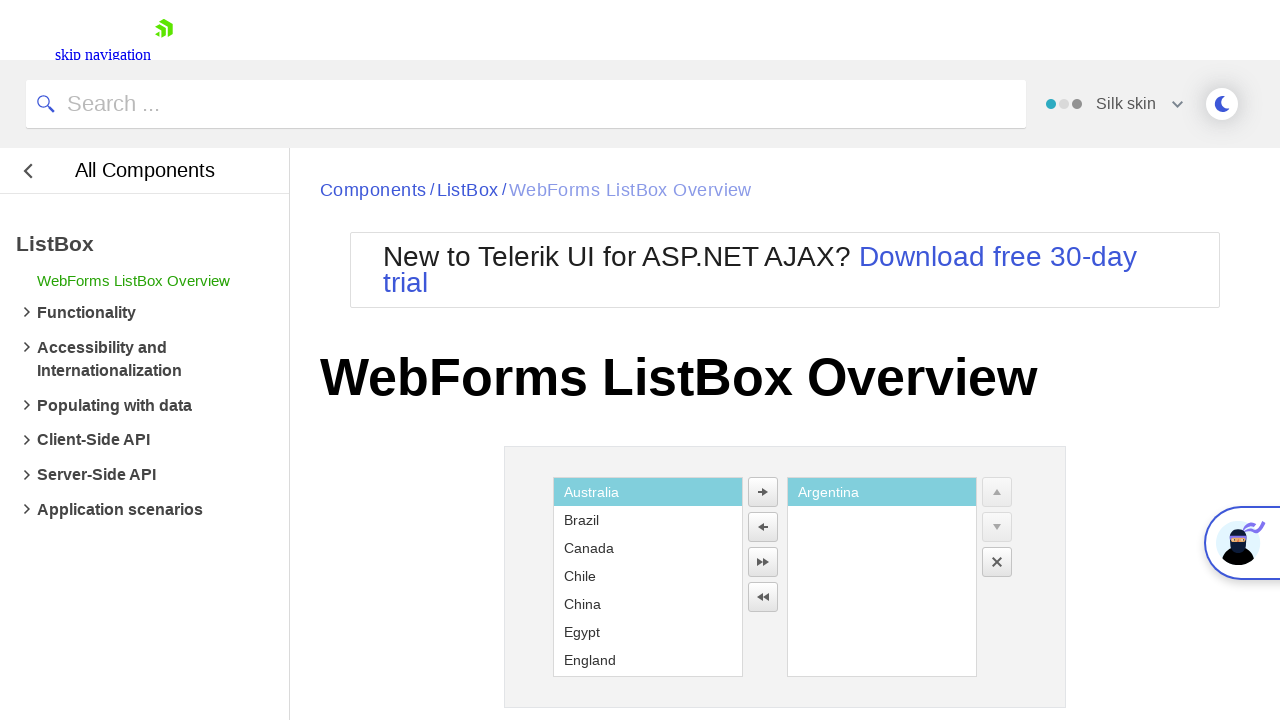

Clicked the 'To Right' button to move Argentina to the right listbox at (763, 492) on xpath=//li/button[@title='To Right']
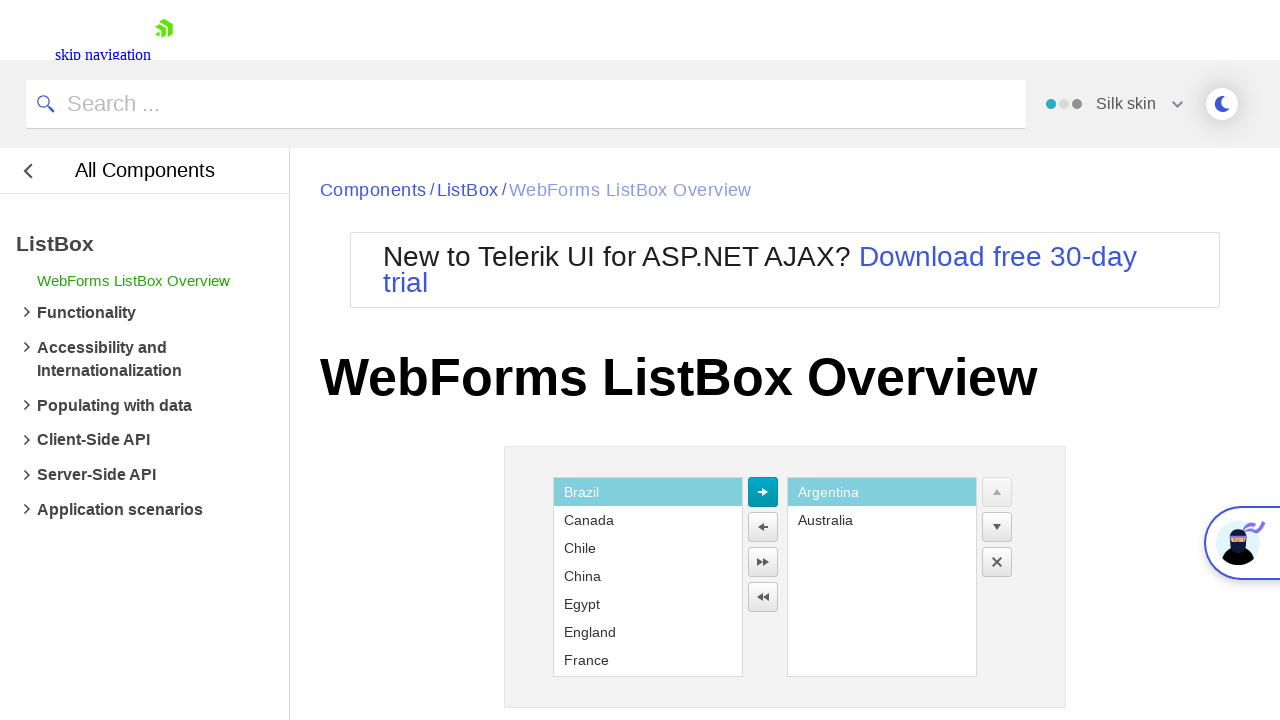

Waited 500ms for UI to update
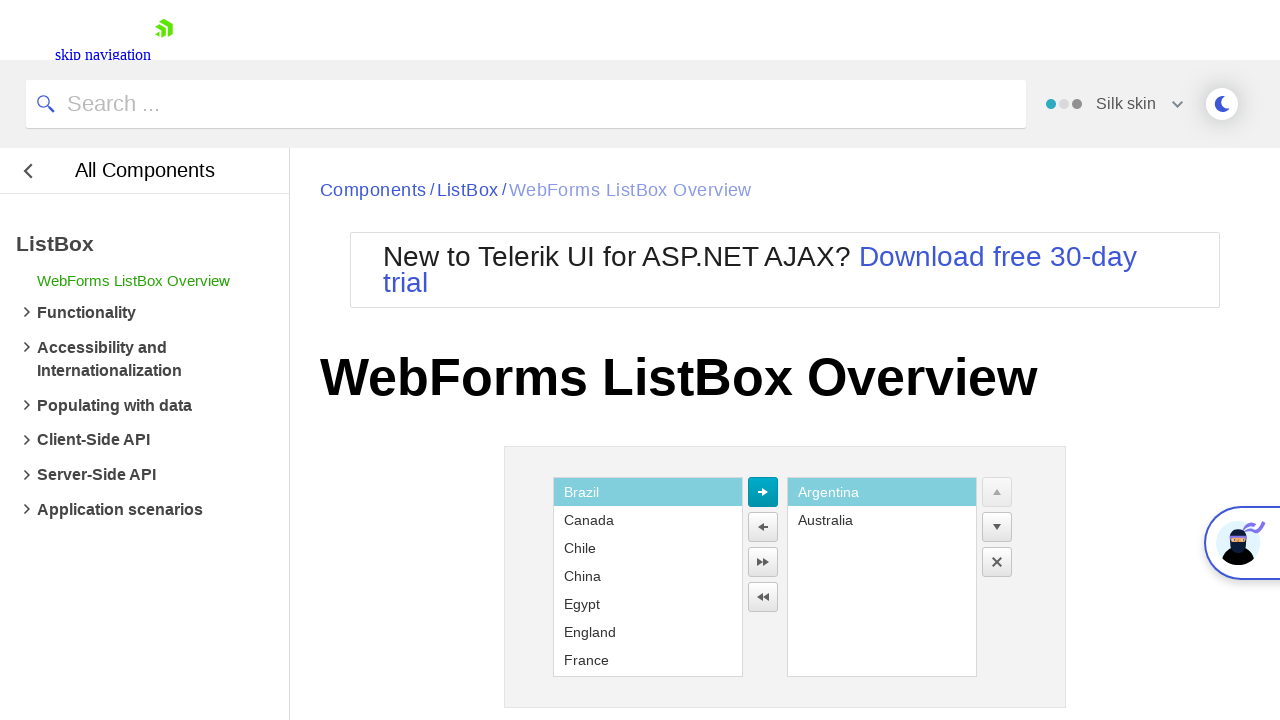

Clicked on Argentina in the left listbox at (882, 492) on xpath=//li[contains(text(),'Argentina')]
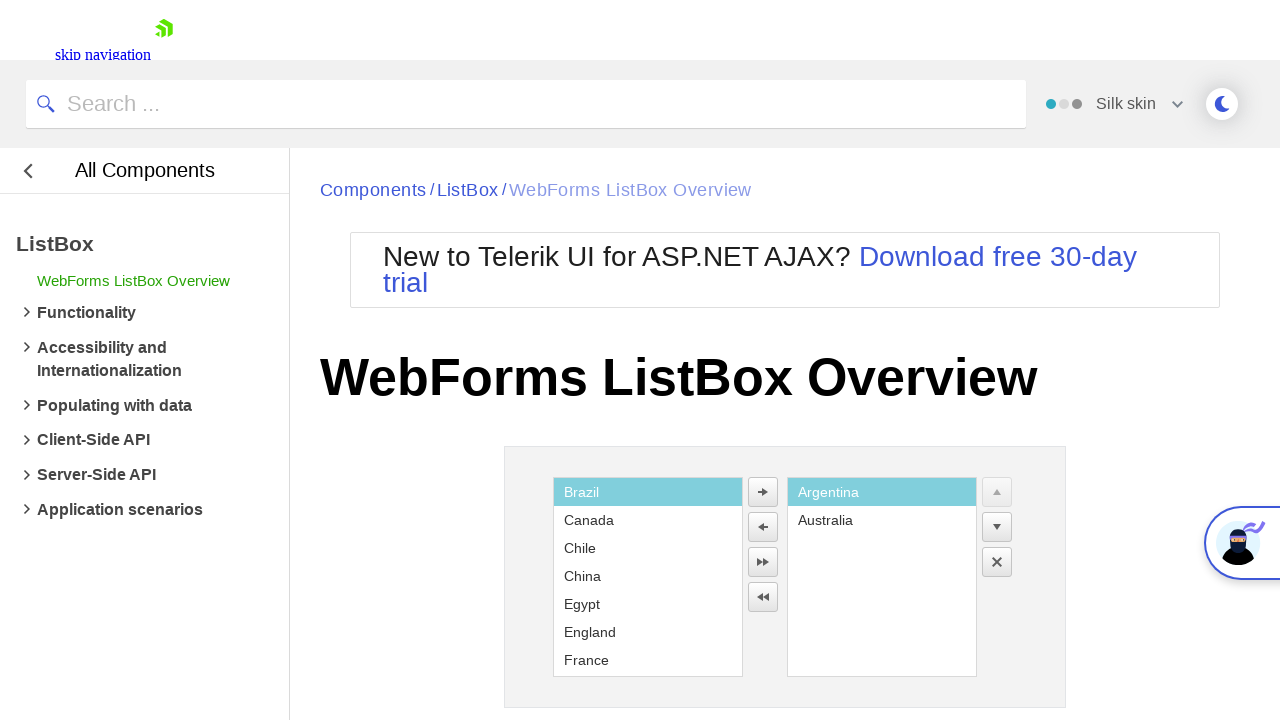

Clicked the 'To Right' button to move Argentina to the right listbox at (763, 492) on xpath=//li/button[@title='To Right']
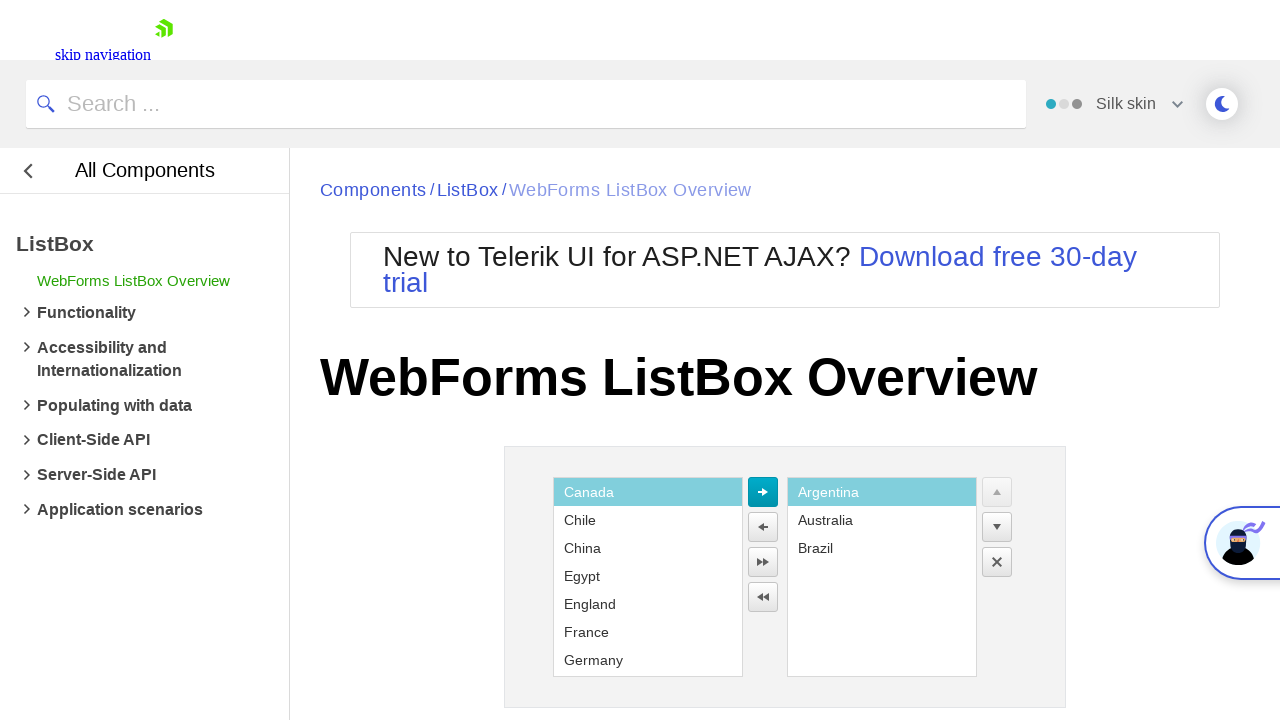

Waited 500ms for UI to update
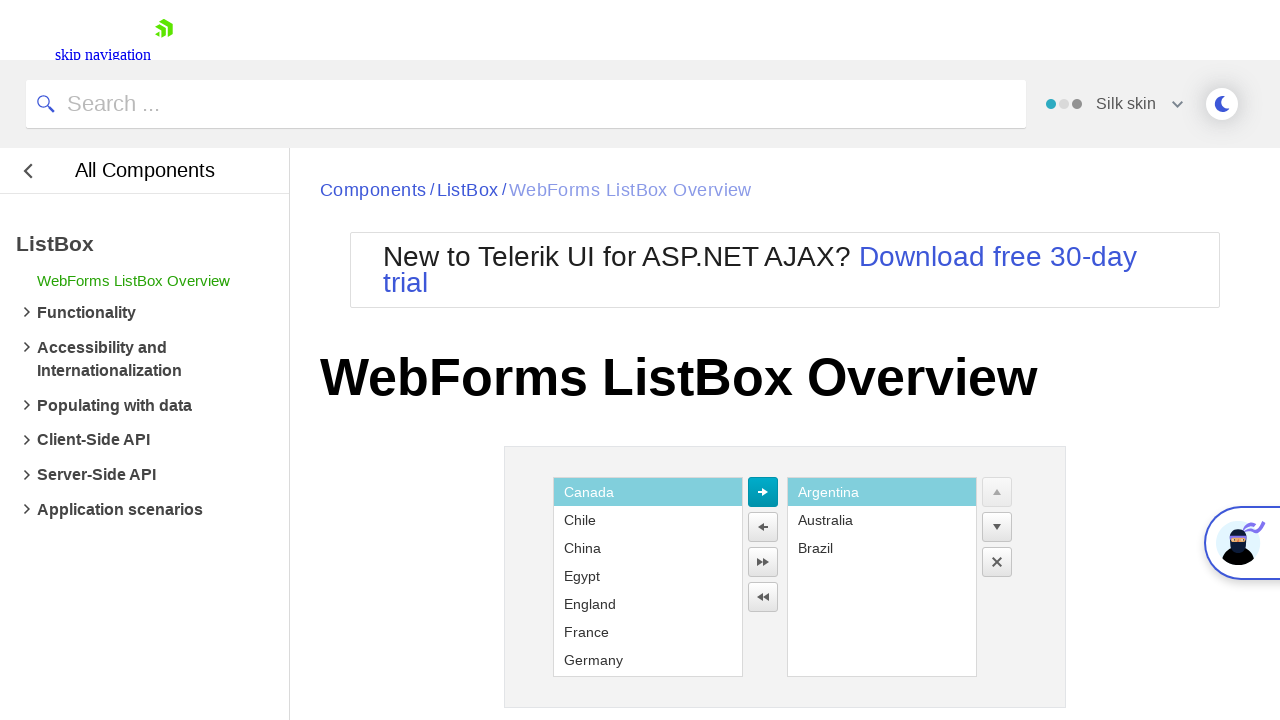

Clicked on Argentina in the left listbox at (882, 492) on xpath=//li[contains(text(),'Argentina')]
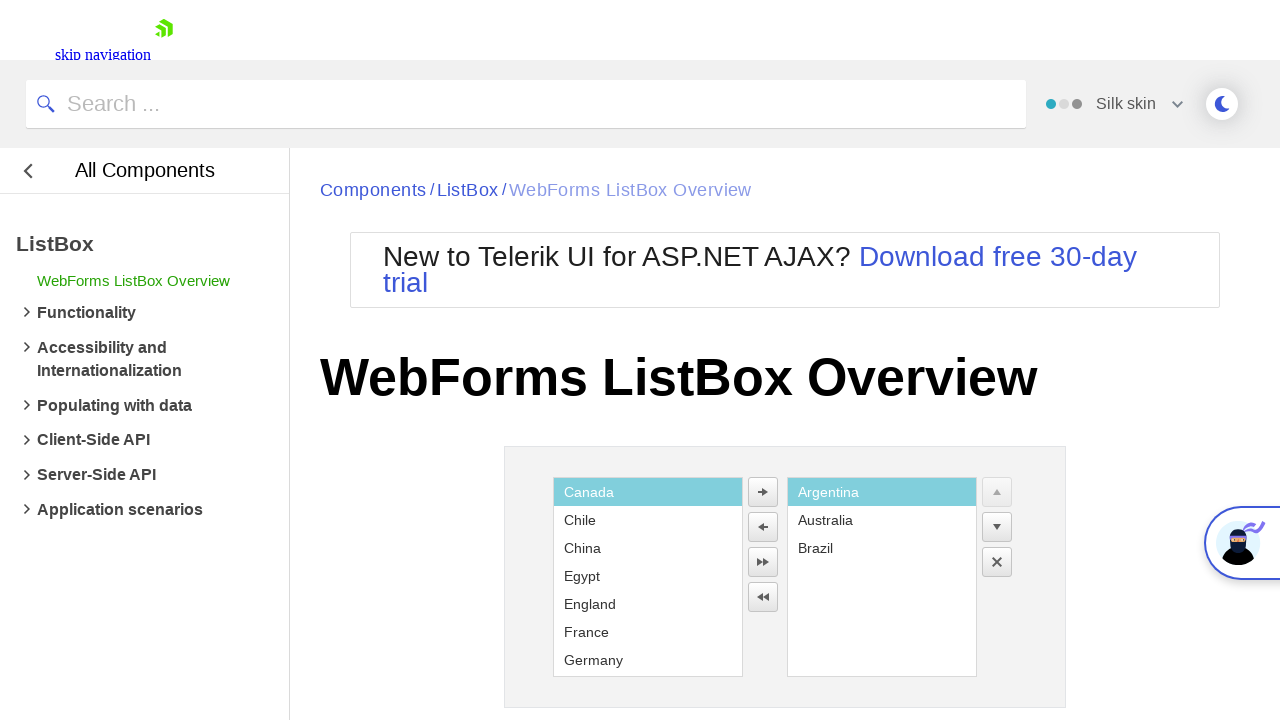

Clicked the 'To Right' button to move Argentina to the right listbox at (763, 492) on xpath=//li/button[@title='To Right']
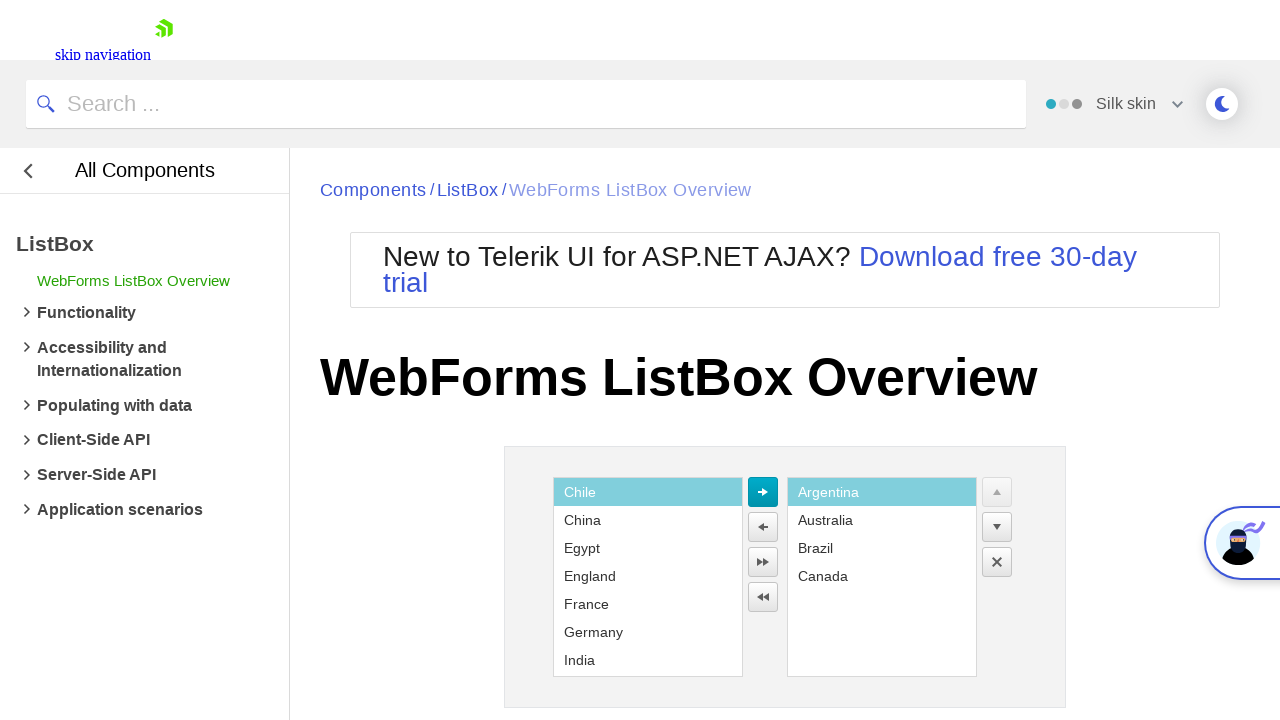

Waited 500ms for UI to update
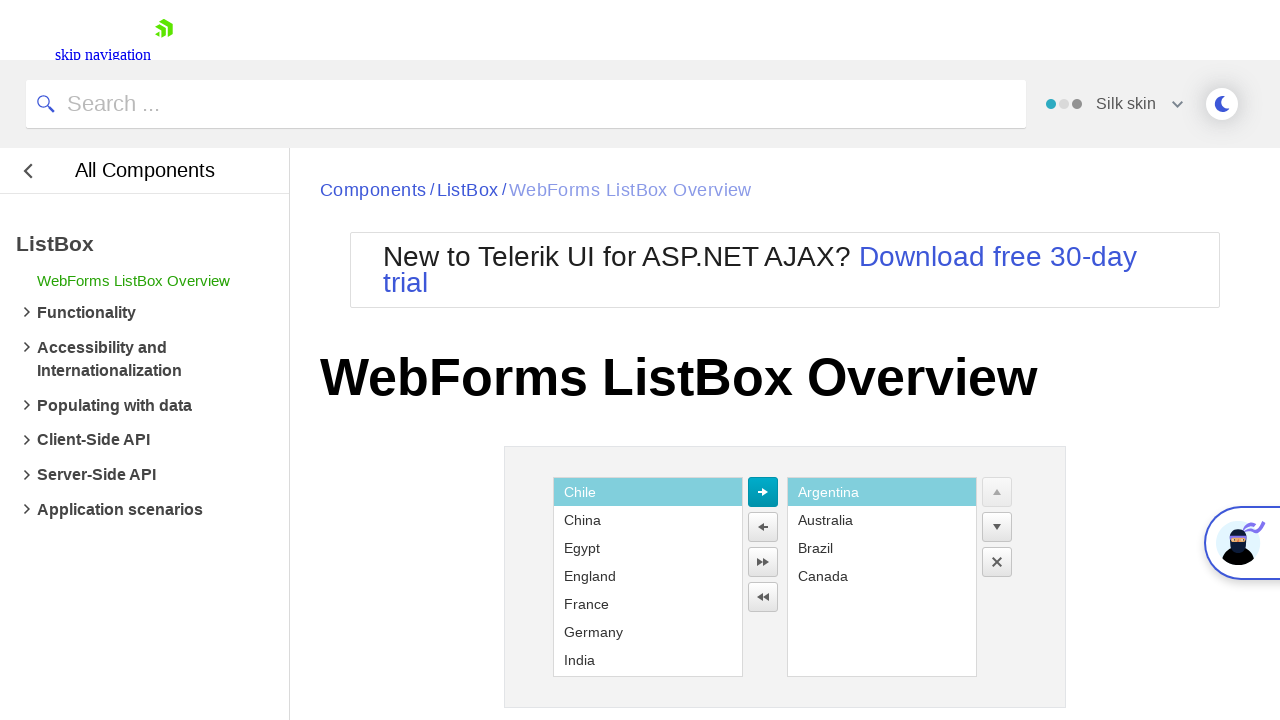

Clicked on Argentina in the left listbox at (882, 492) on xpath=//li[contains(text(),'Argentina')]
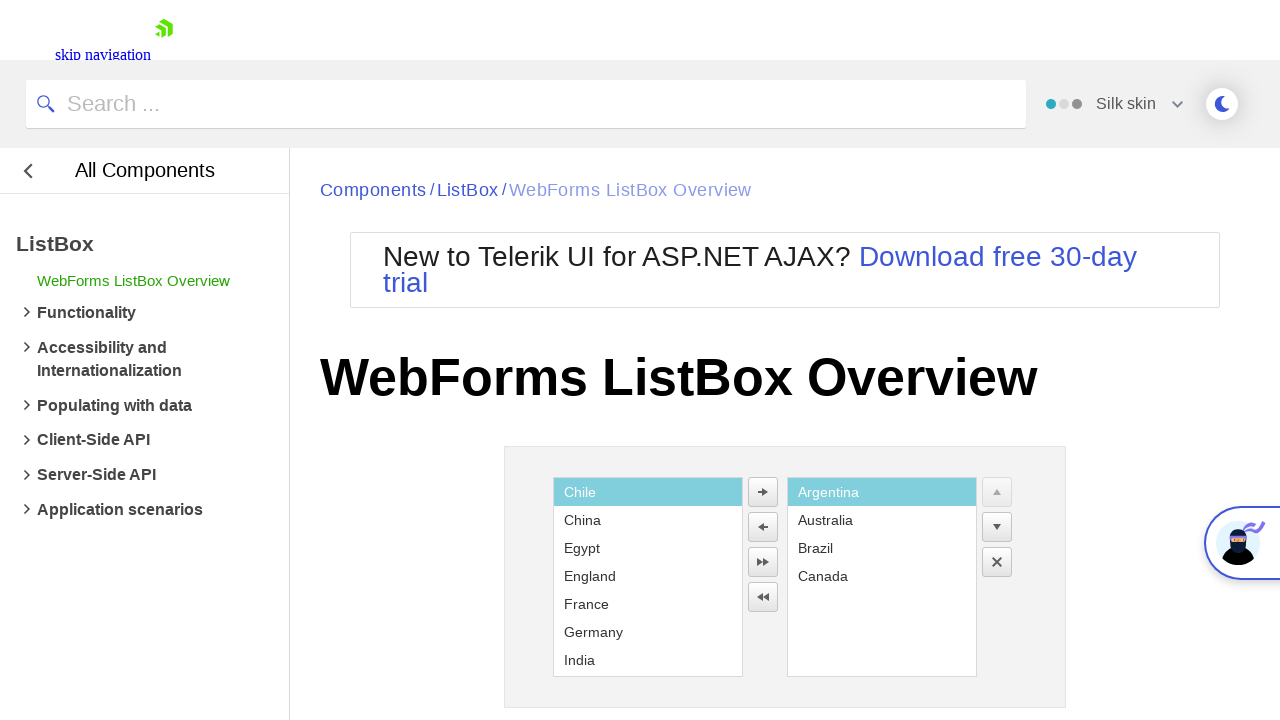

Clicked the 'To Right' button to move Argentina to the right listbox at (763, 492) on xpath=//li/button[@title='To Right']
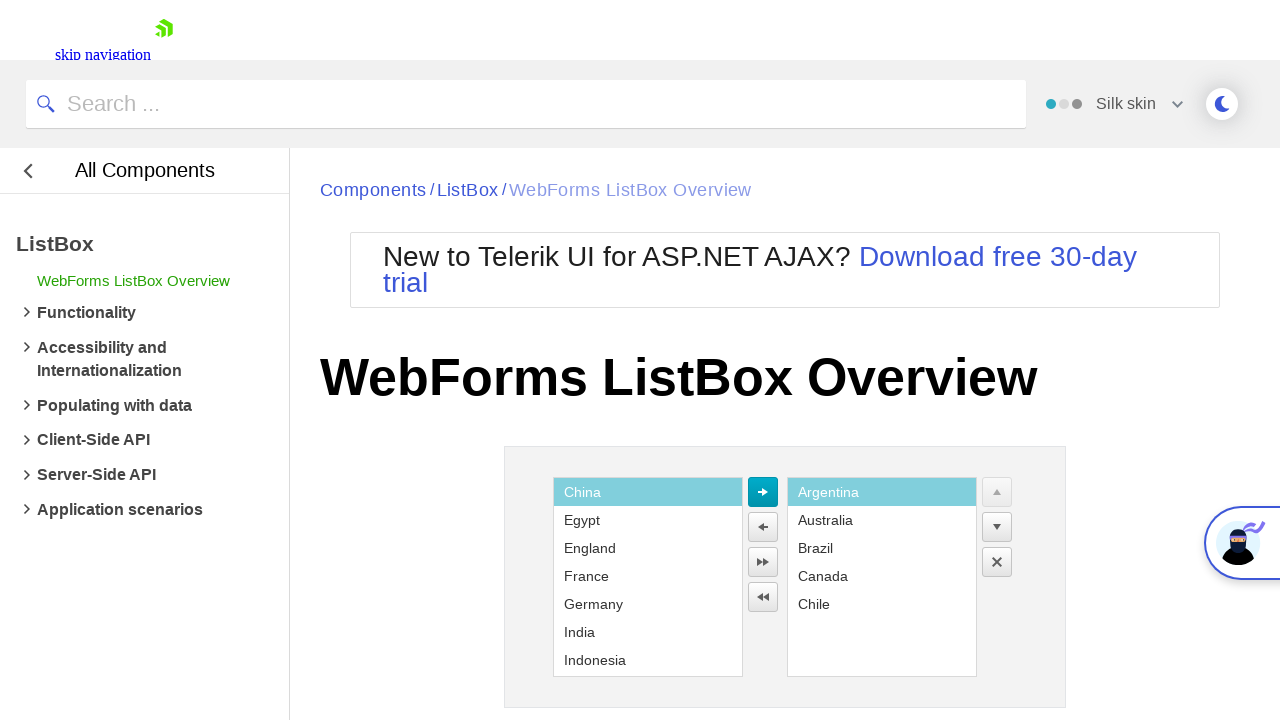

Waited 500ms for UI to update
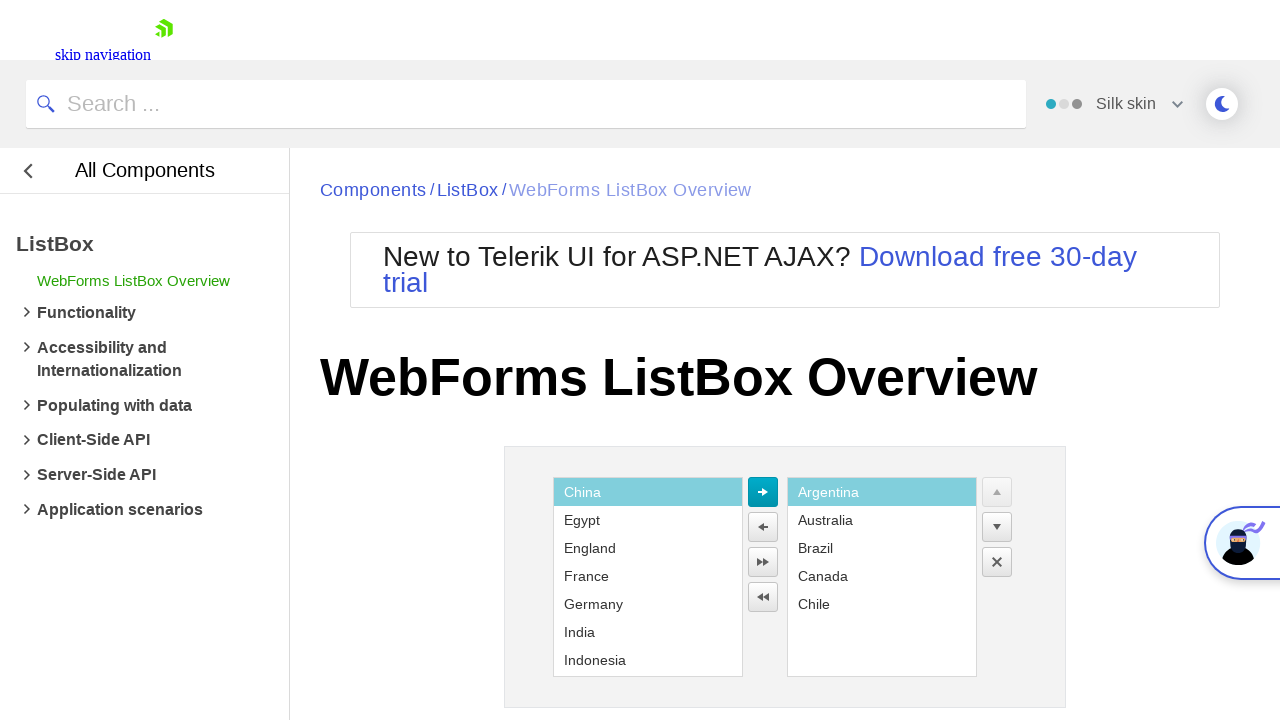

Clicked on Argentina in the left listbox at (882, 492) on xpath=//li[contains(text(),'Argentina')]
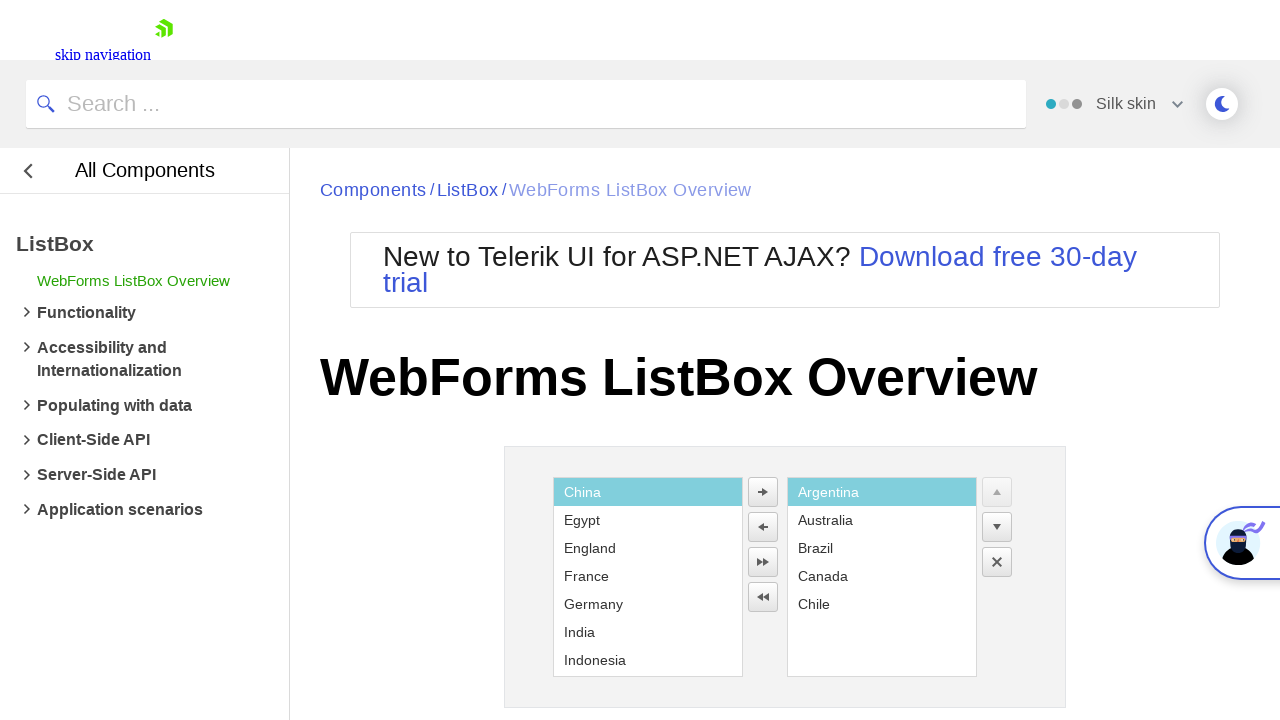

Clicked the 'To Right' button to move Argentina to the right listbox at (763, 492) on xpath=//li/button[@title='To Right']
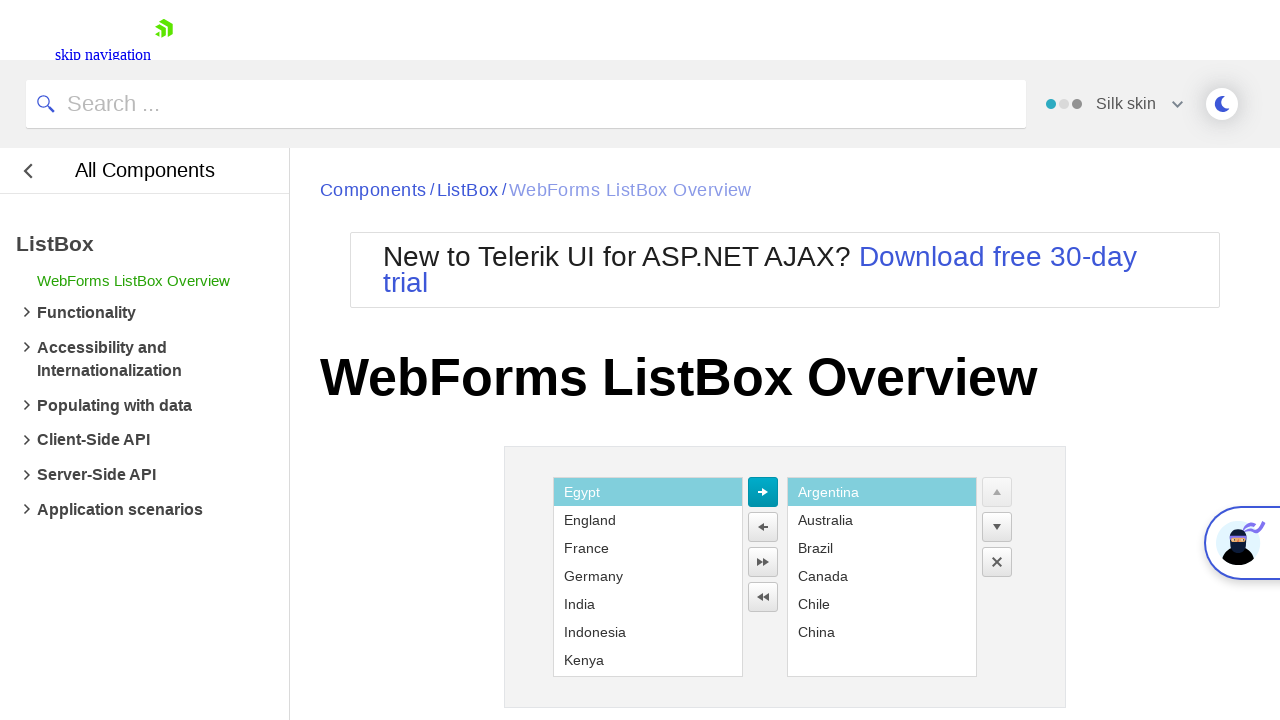

Waited 500ms for UI to update
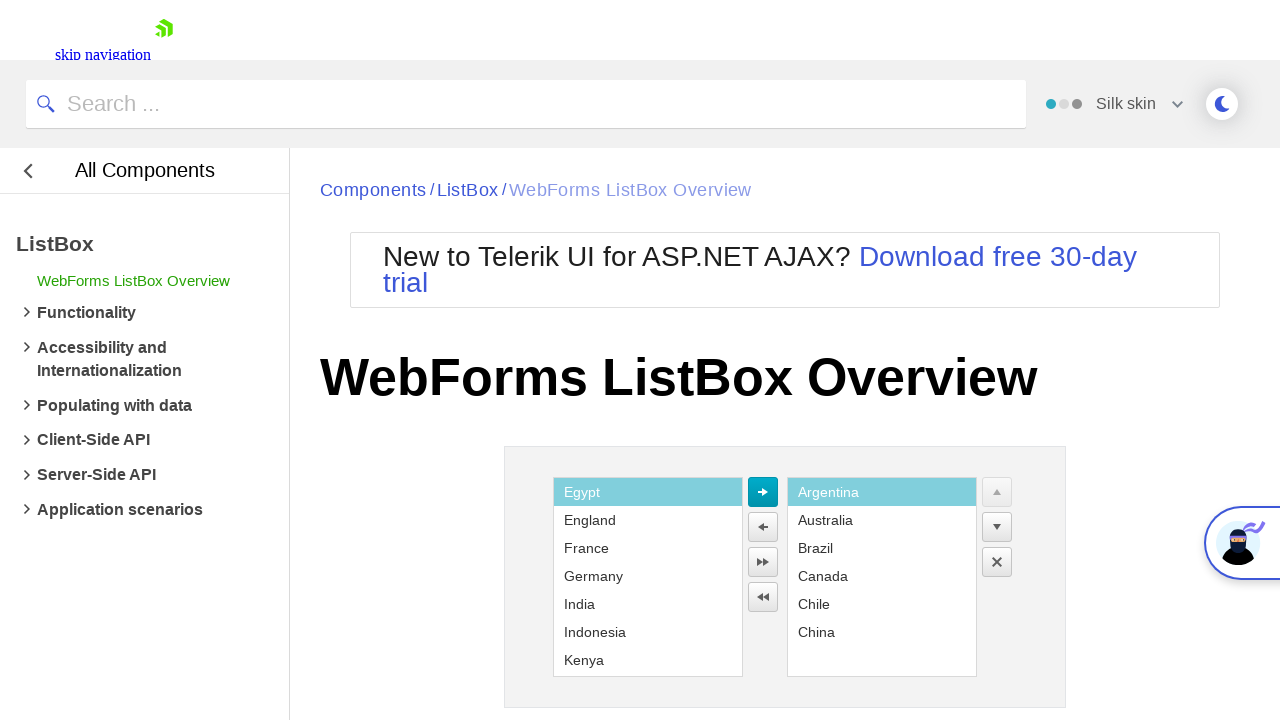

Clicked on Argentina in the left listbox at (882, 492) on xpath=//li[contains(text(),'Argentina')]
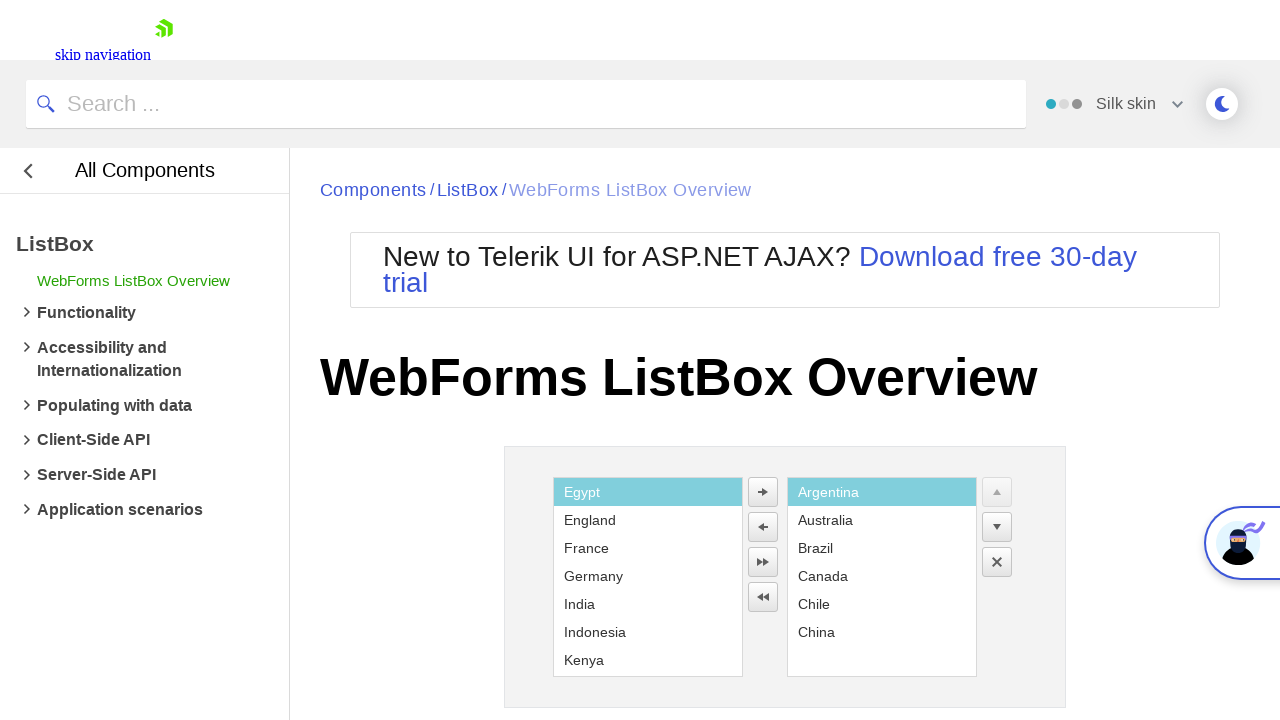

Clicked the 'To Right' button to move Argentina to the right listbox at (763, 492) on xpath=//li/button[@title='To Right']
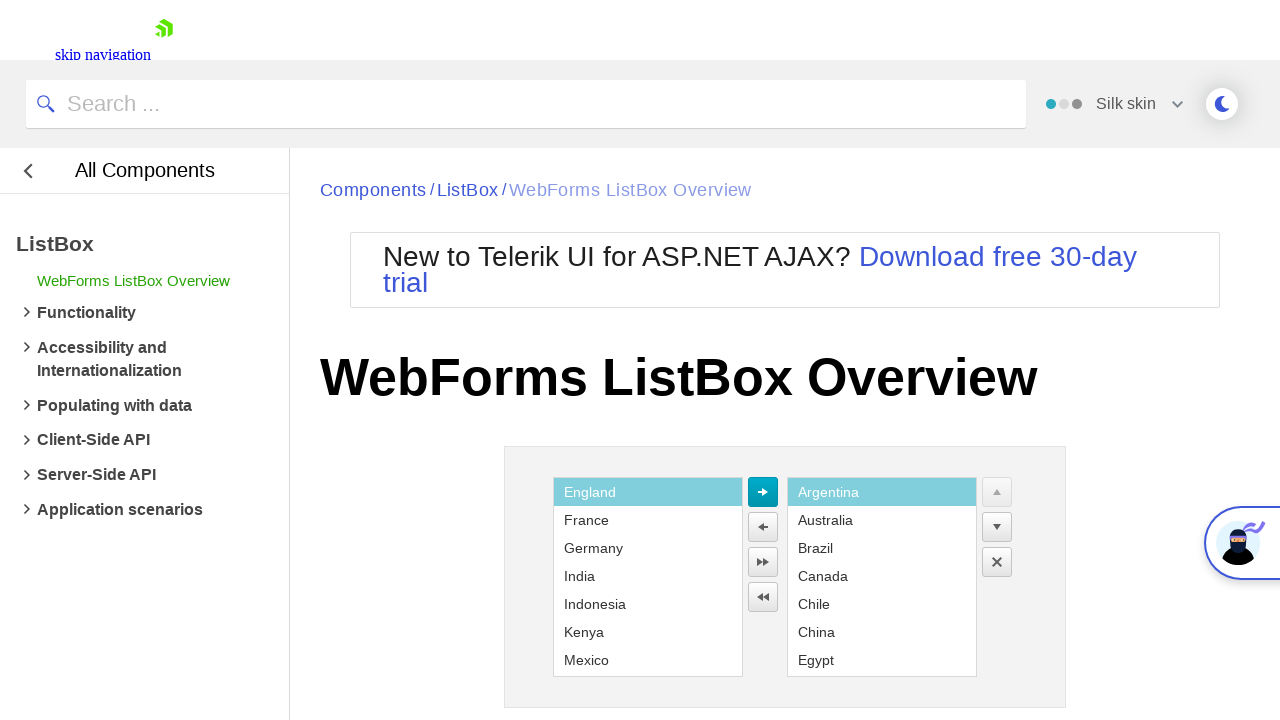

Waited 500ms for UI to update
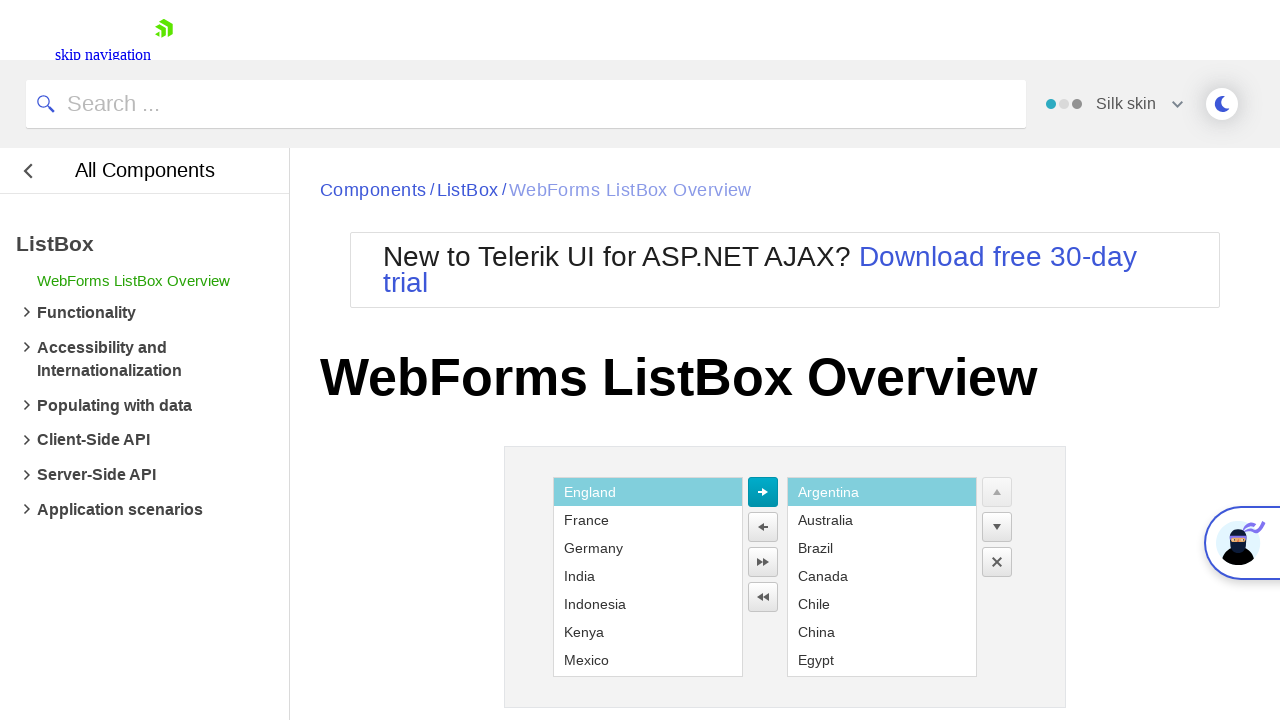

Clicked on Argentina in the left listbox at (882, 492) on xpath=//li[contains(text(),'Argentina')]
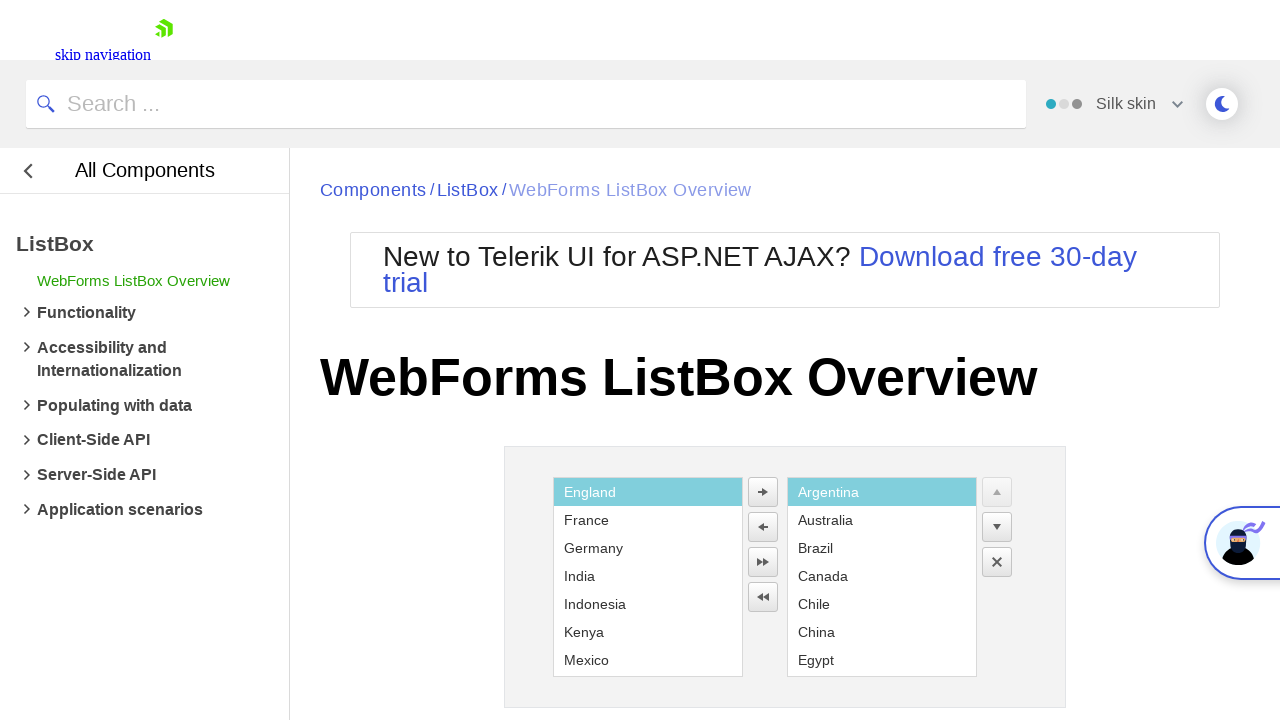

Clicked the 'To Right' button to move Argentina to the right listbox at (763, 492) on xpath=//li/button[@title='To Right']
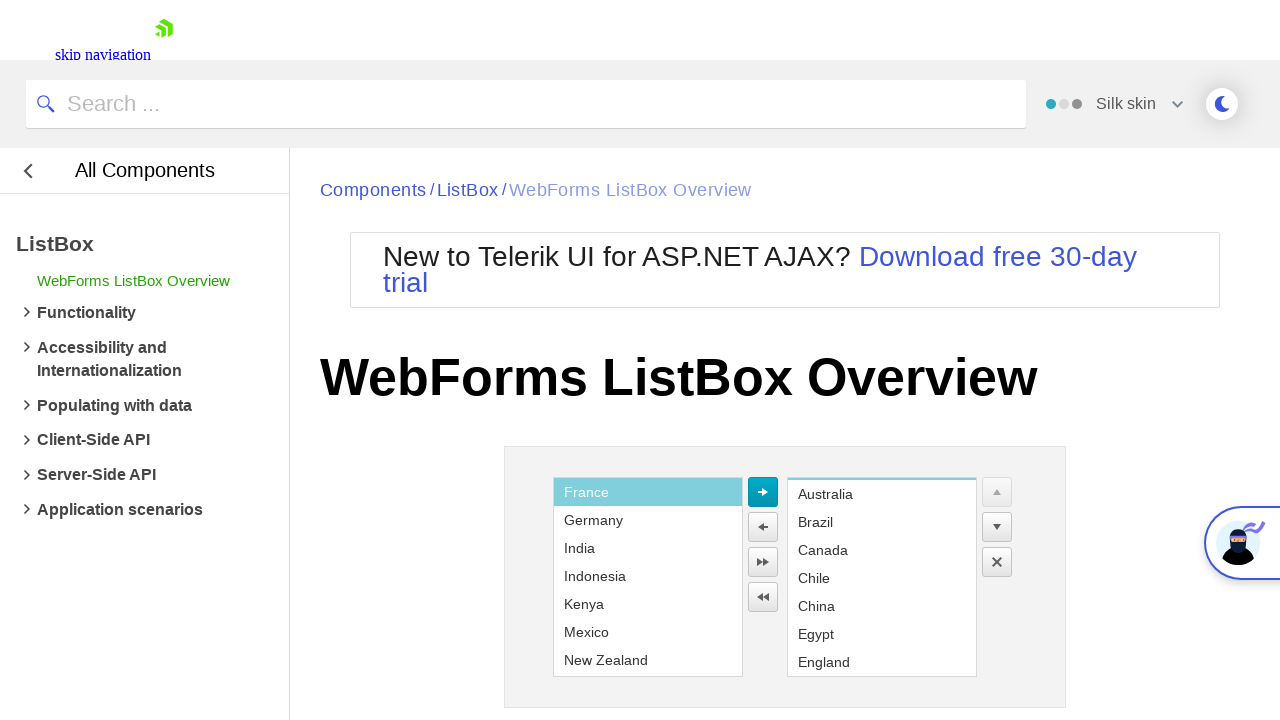

Waited 500ms for UI to update
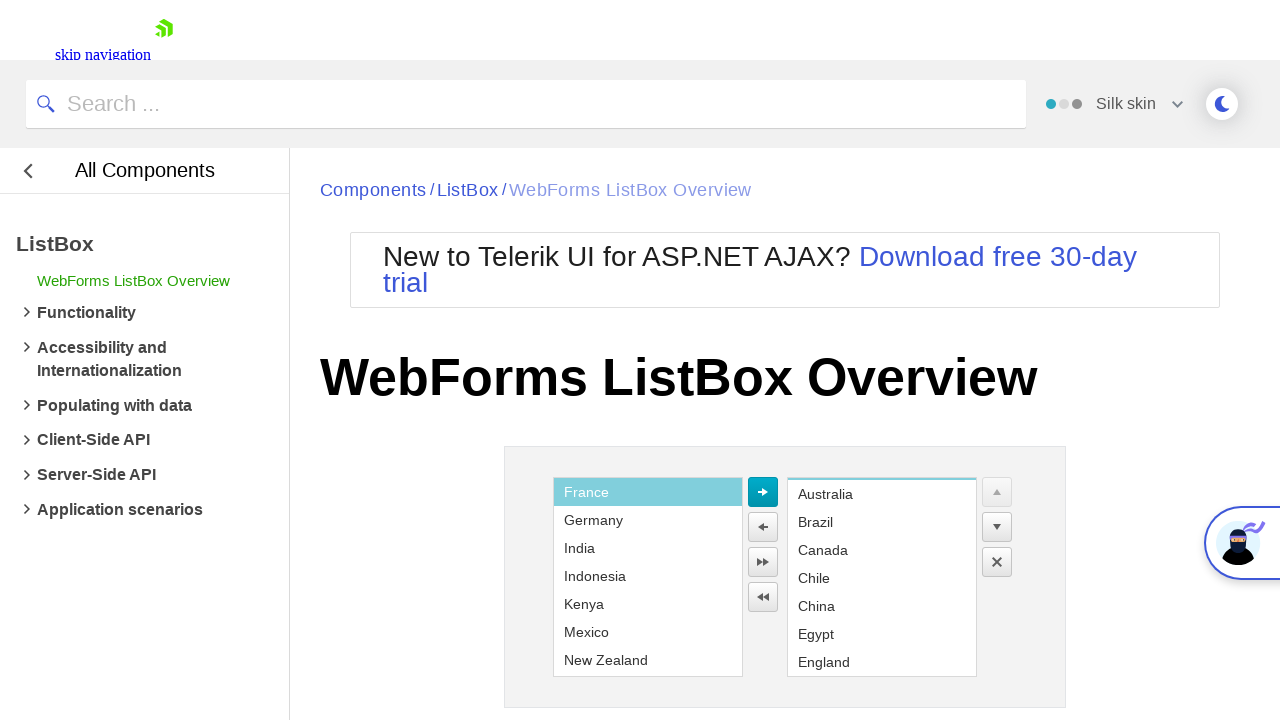

Clicked on Argentina in the left listbox at (882, 492) on xpath=//li[contains(text(),'Argentina')]
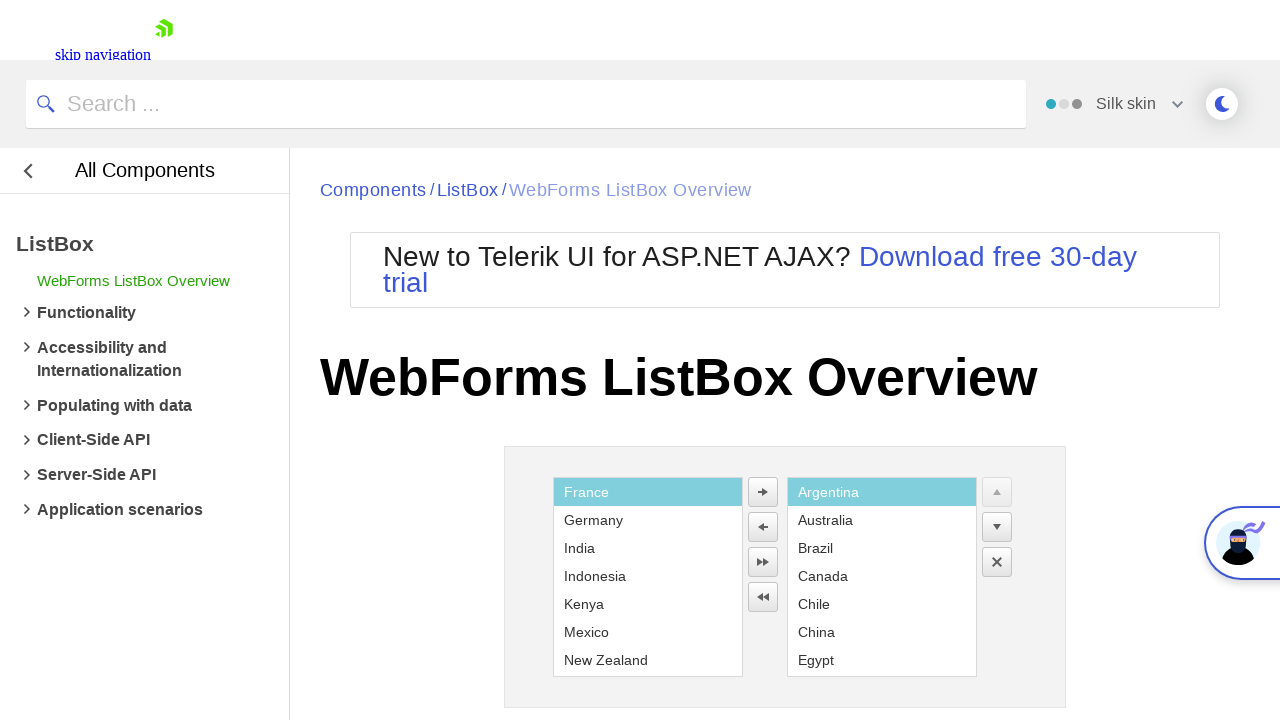

Clicked the 'To Right' button to move Argentina to the right listbox at (763, 492) on xpath=//li/button[@title='To Right']
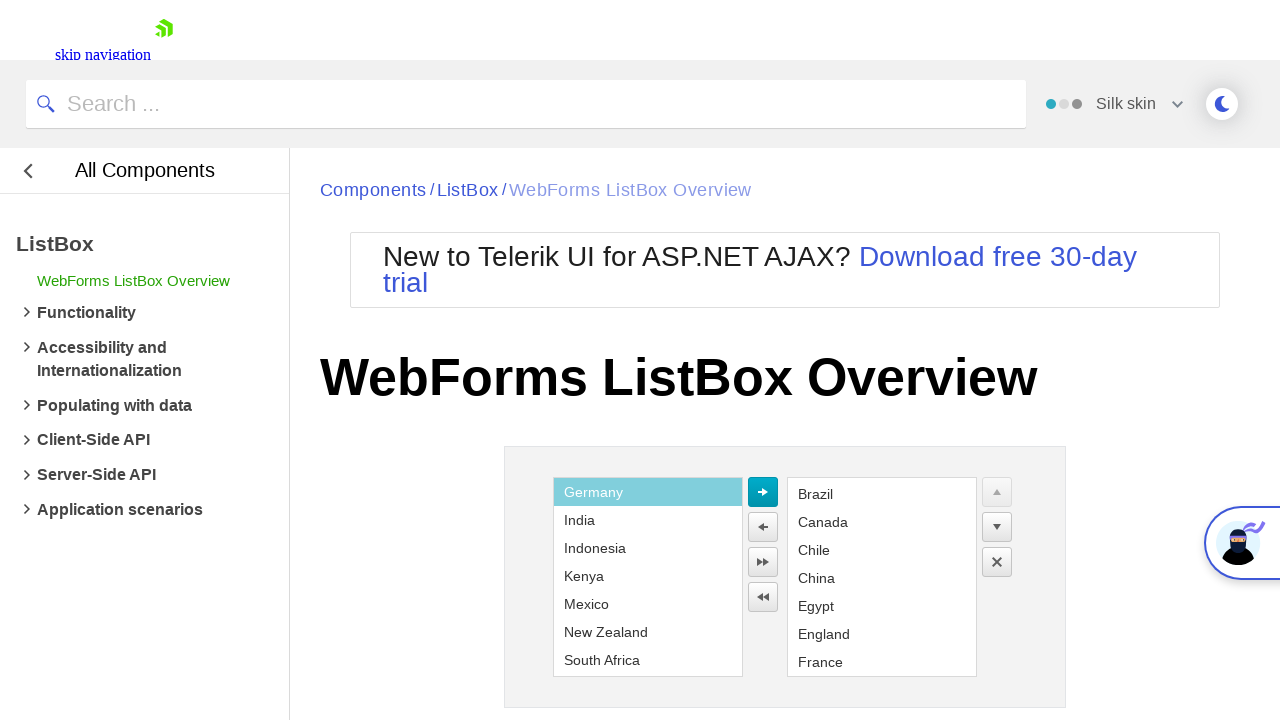

Waited 500ms for UI to update
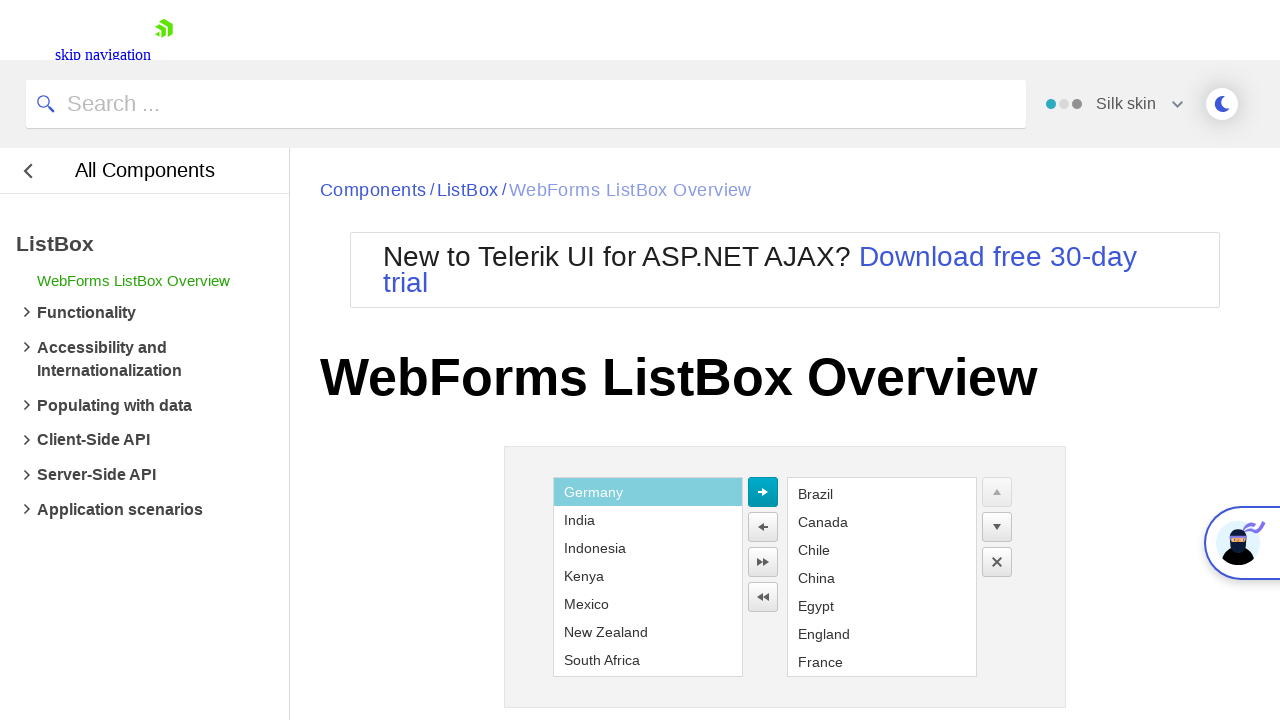

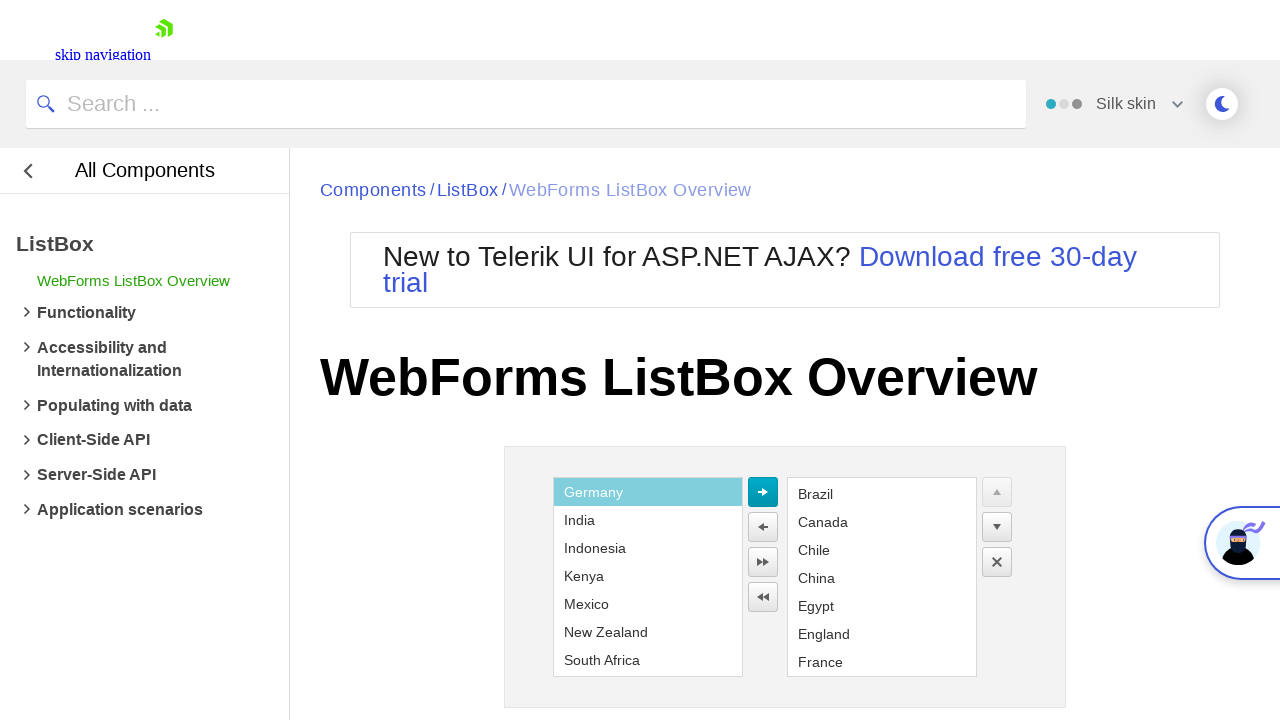